Verifies that the "Add to cart" button is not visible on the home page without selecting a product first

Starting URL: https://www.demoblaze.com

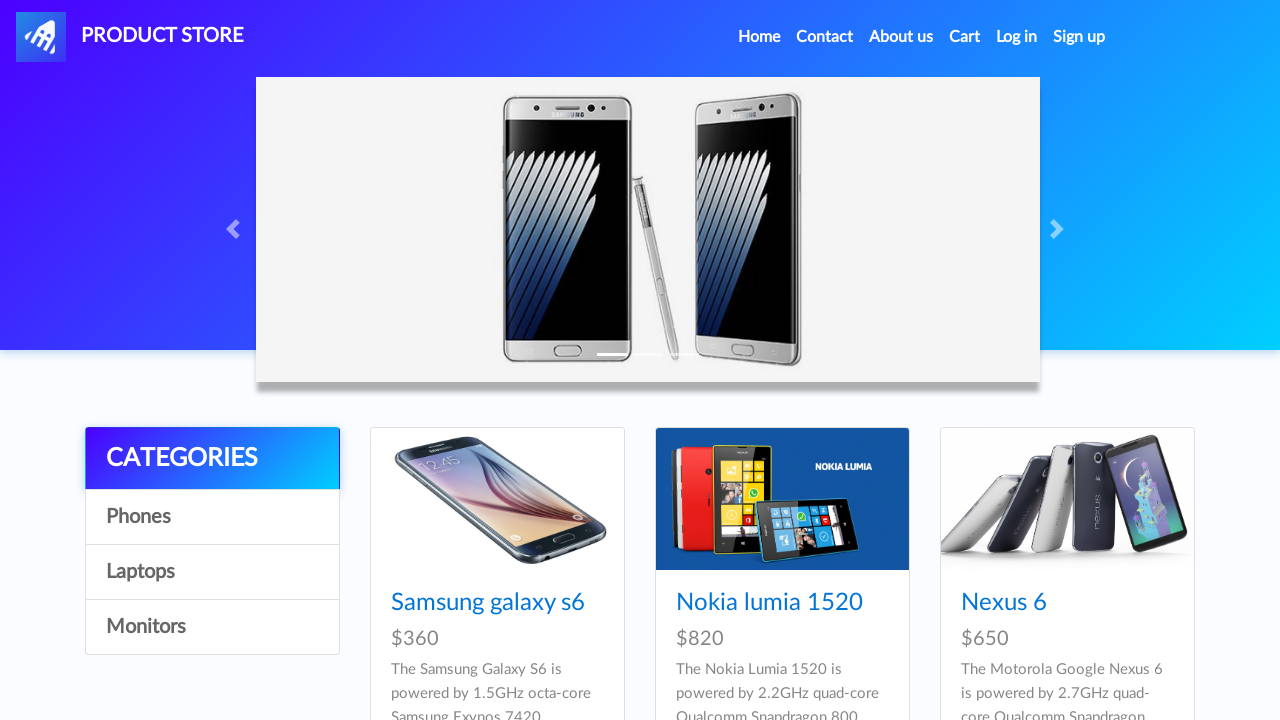

Home page loaded - navbar brand element found
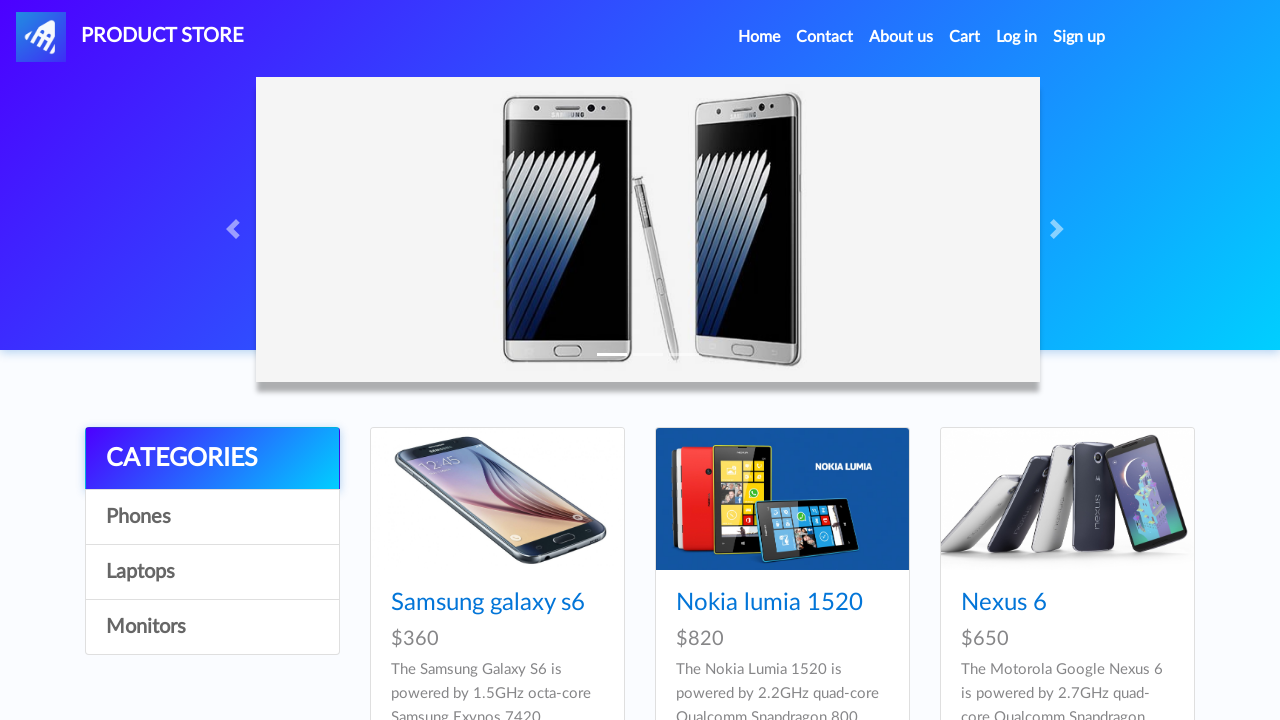

Counted 'Add to cart' buttons: 0 found
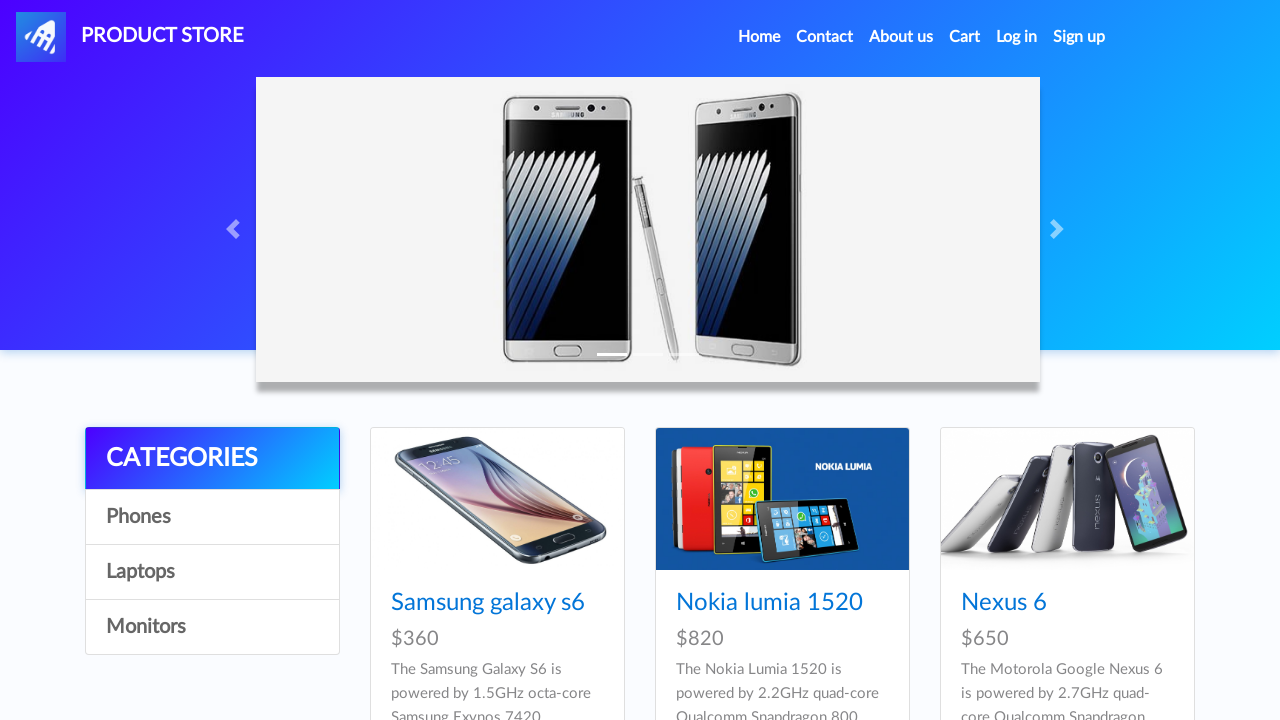

Assertion passed: 'Add to cart' button is not visible on home page without selecting a product
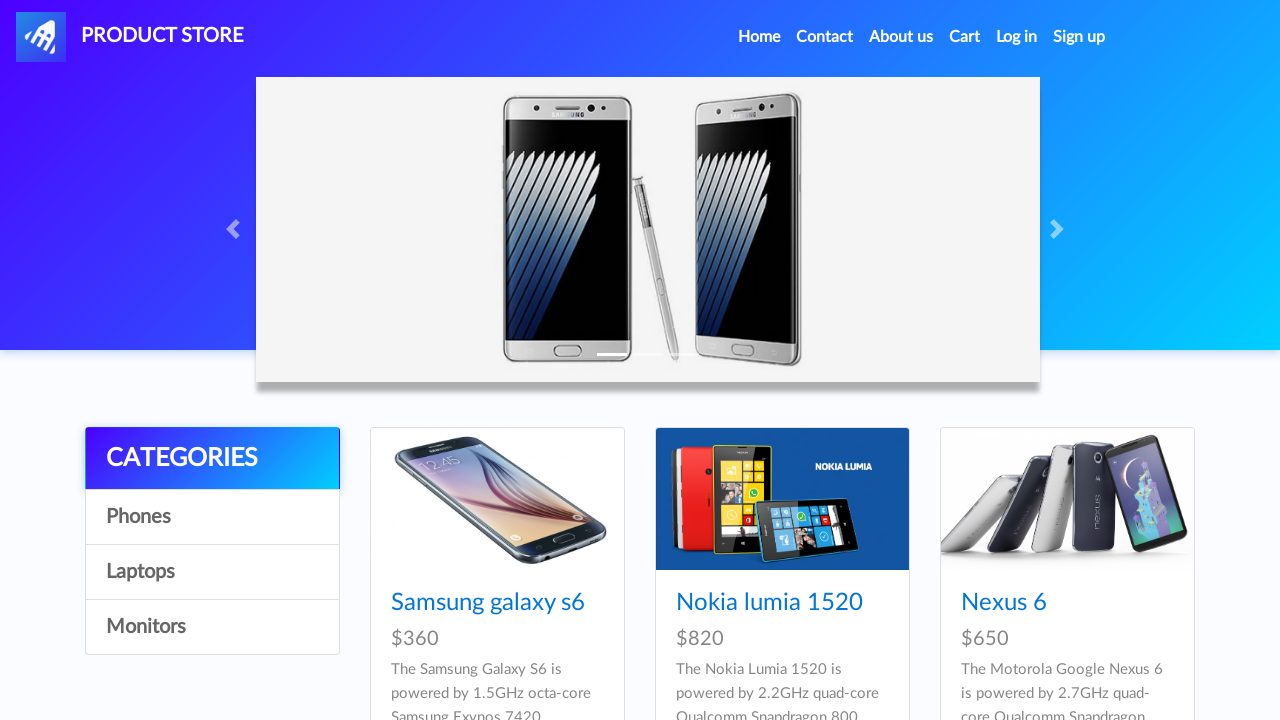

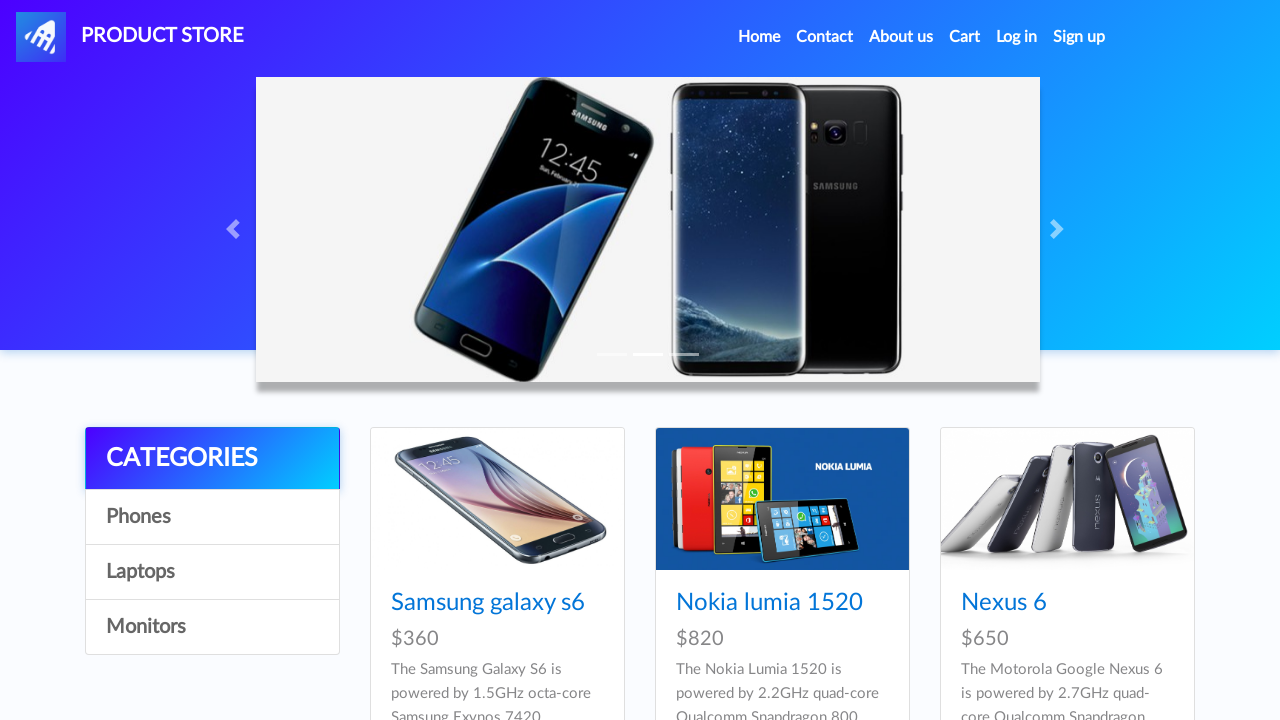